Tests that the login form shows an error message when an incorrect password is entered

Starting URL: https://www.saucedemo.com

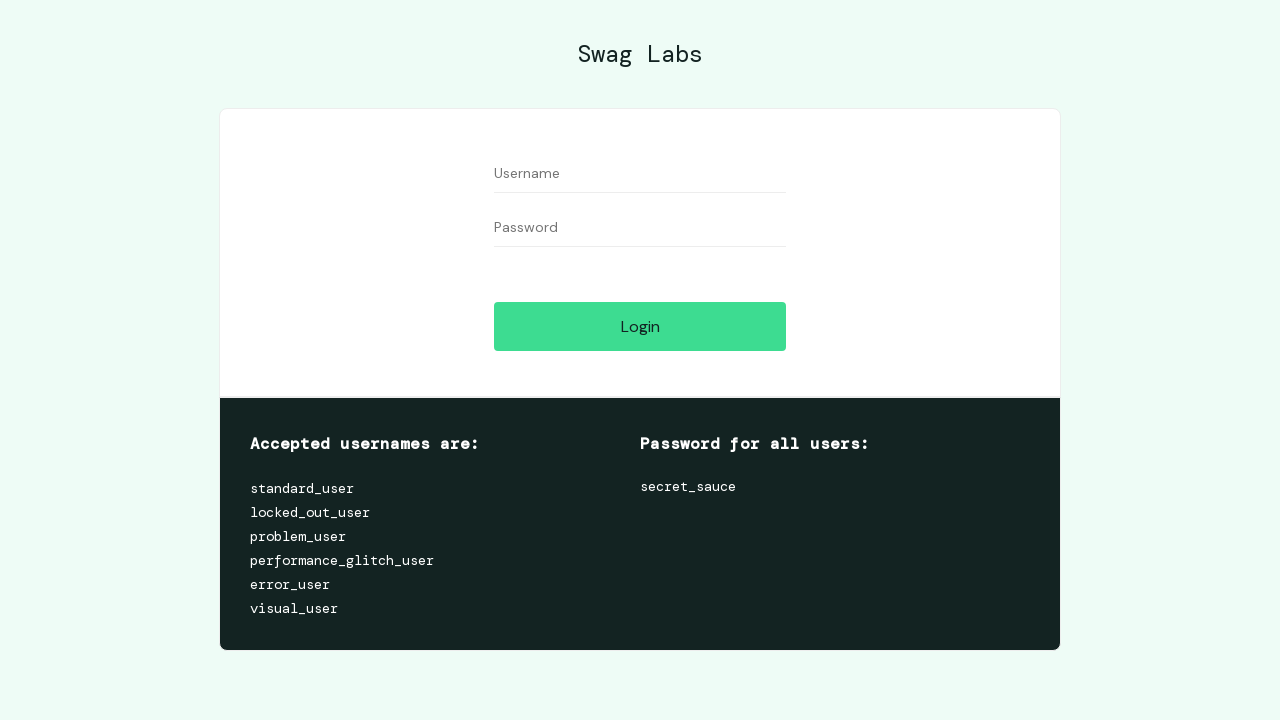

Filled username field with 'standard_user' on #user-name
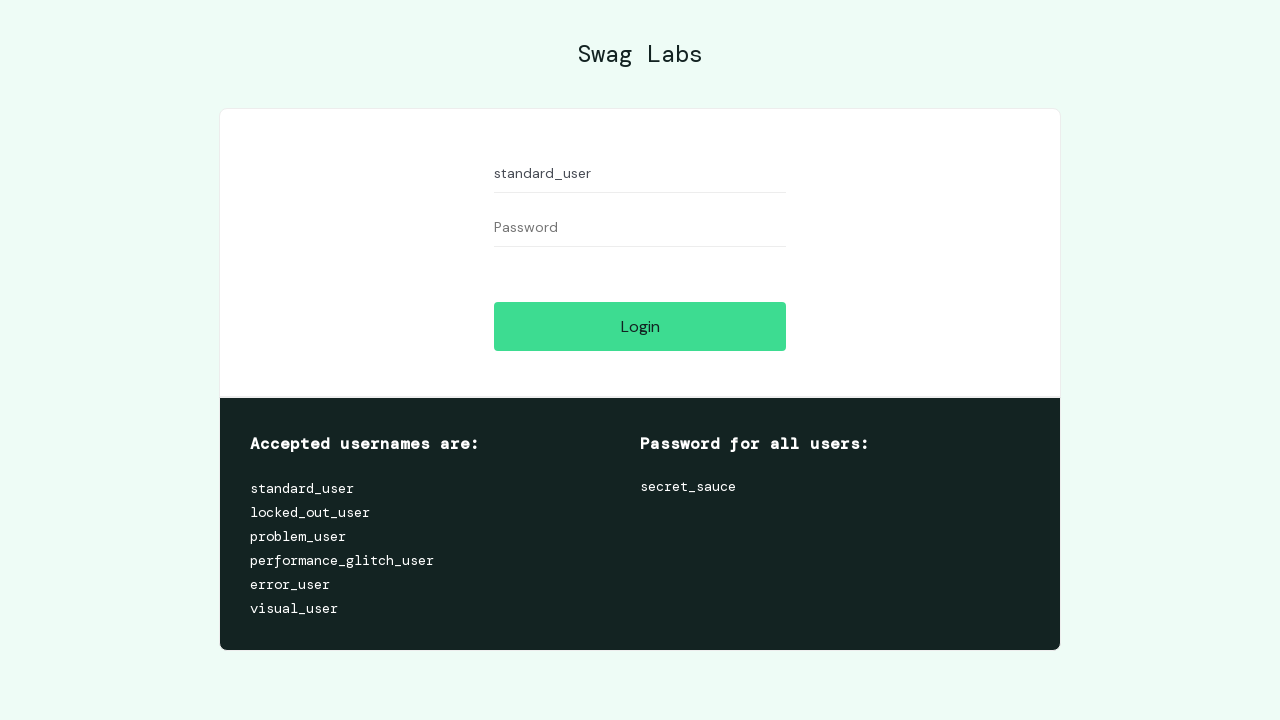

Filled password field with incorrect password '123123' on #password
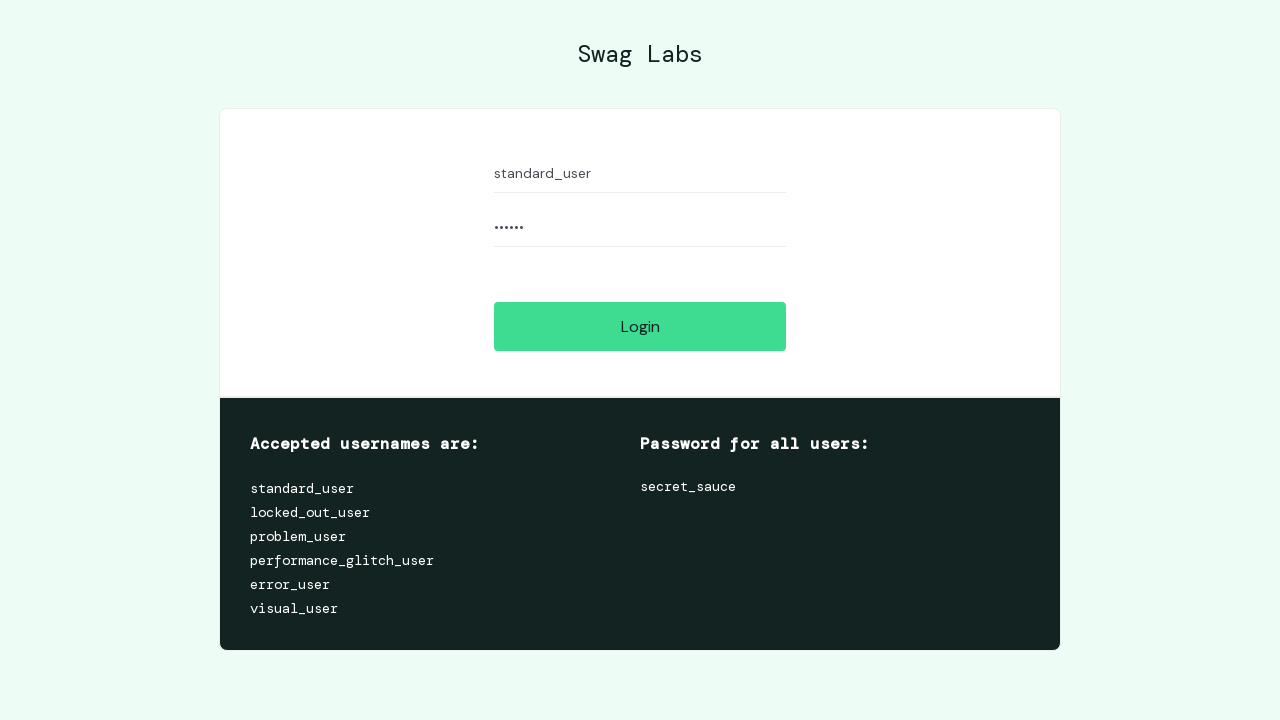

Clicked login button at (640, 326) on #login-button
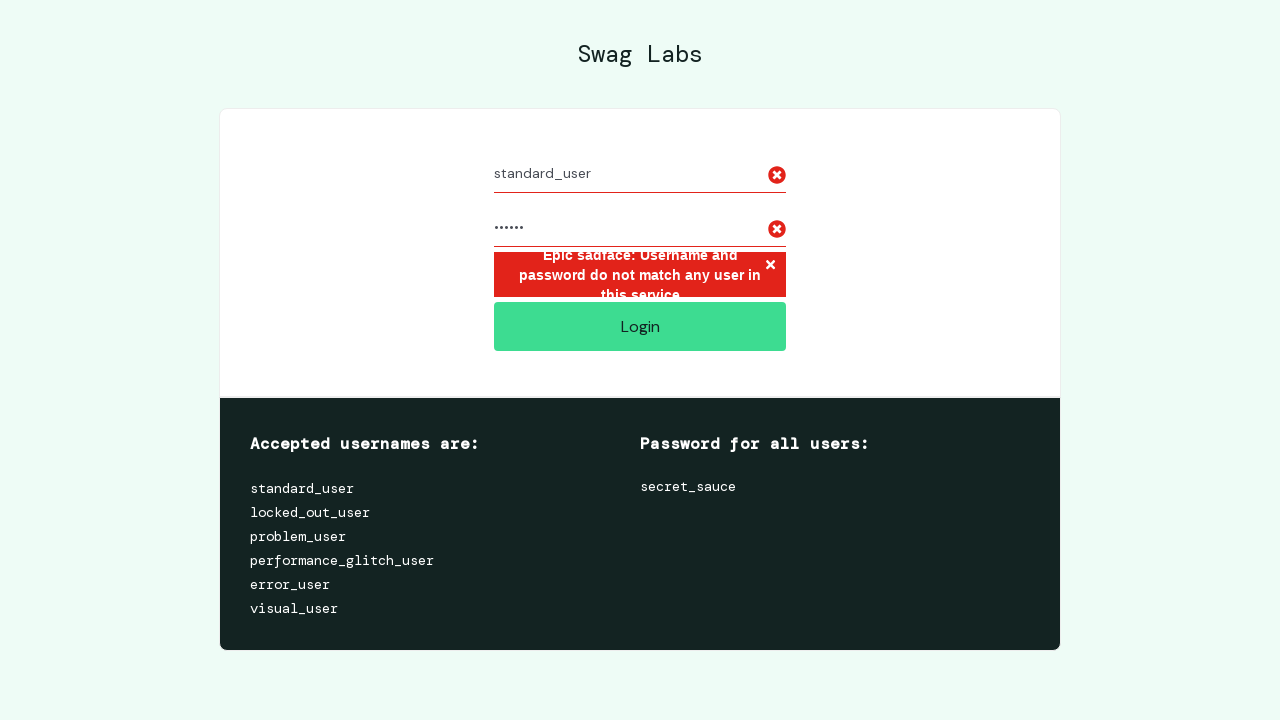

Retrieved error message text content
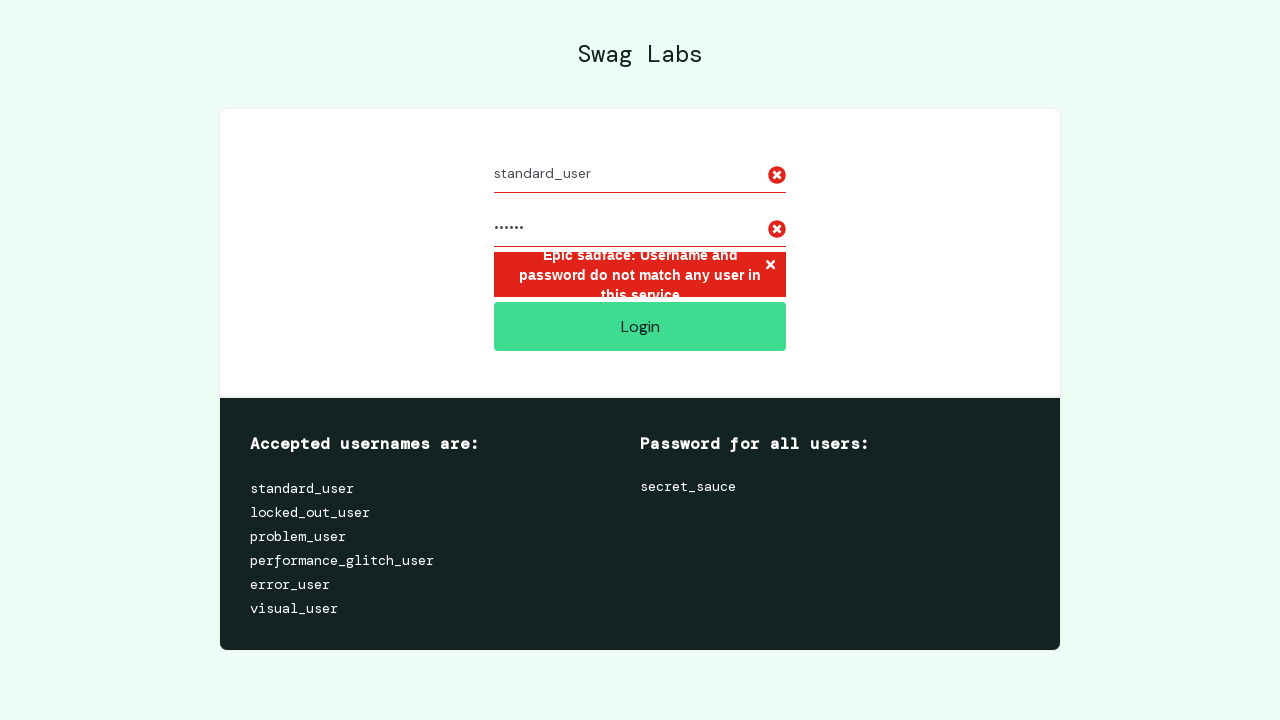

Verified error message matches expected text for wrong password
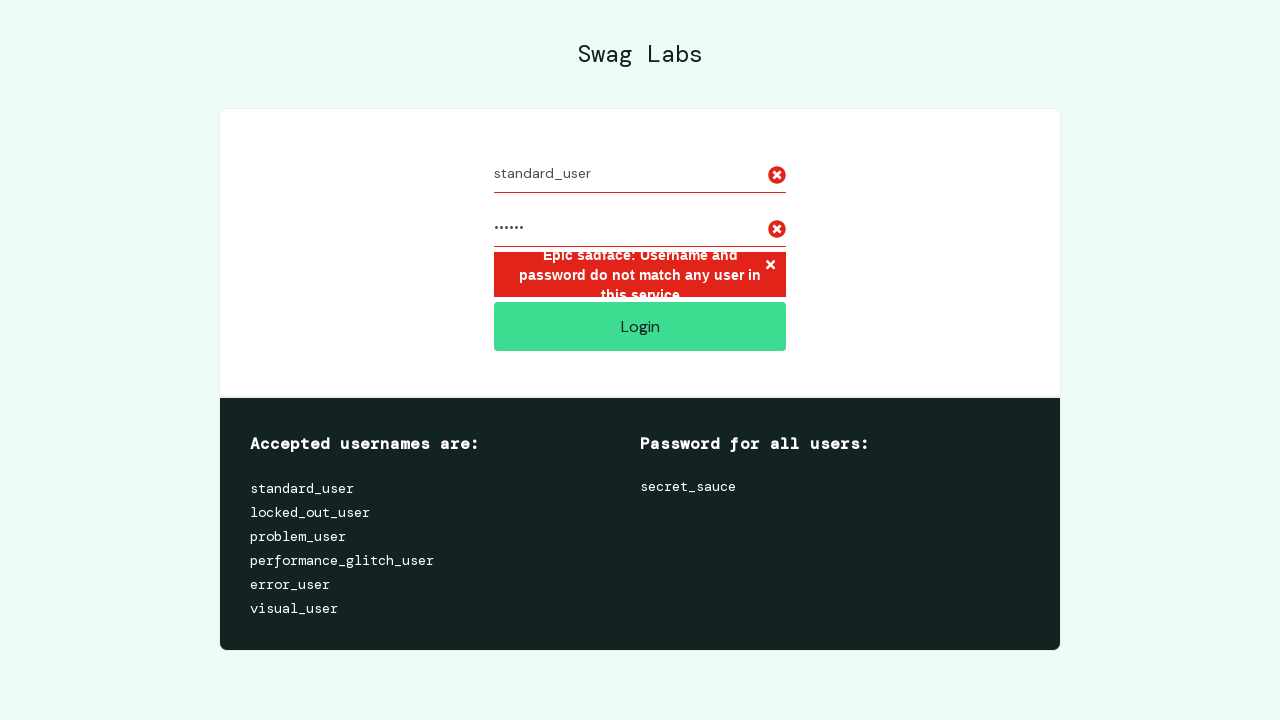

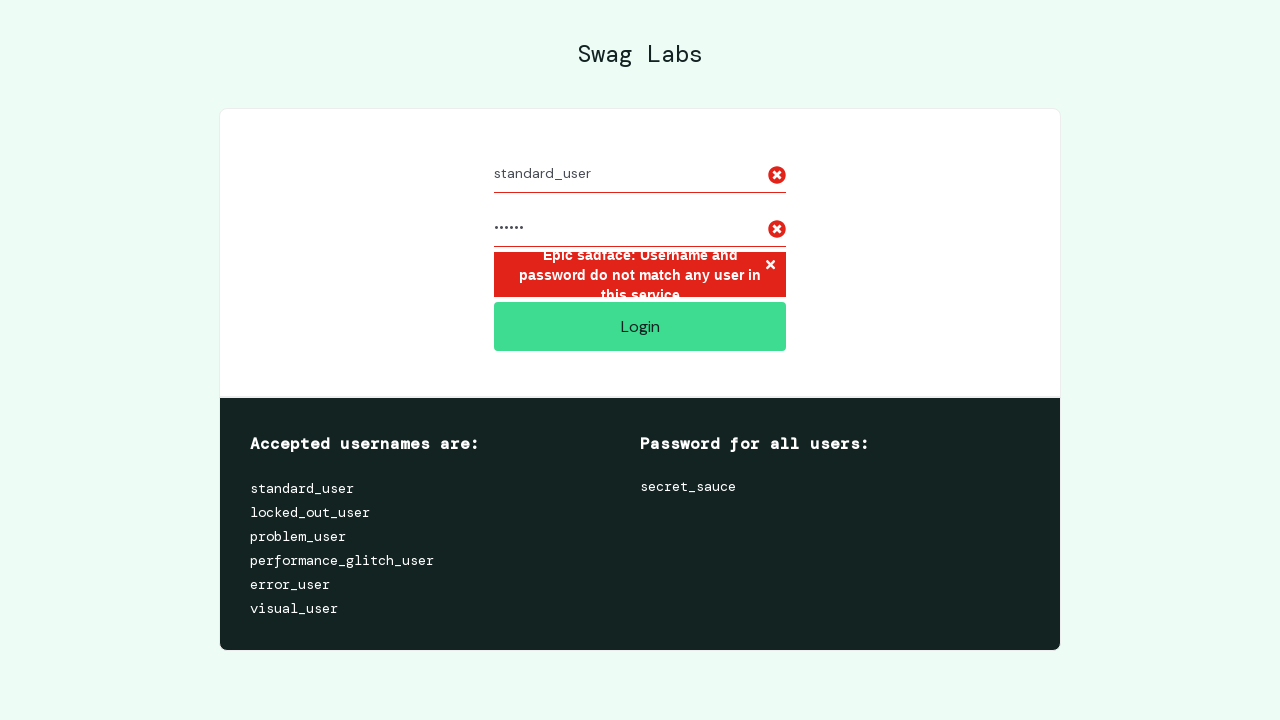